Tests page scrolling and form filling functionality by navigating to a scroll page, scrolling down, filling name and date fields, then scrolling back up

Starting URL: https://formy-project.herokuapp.com/

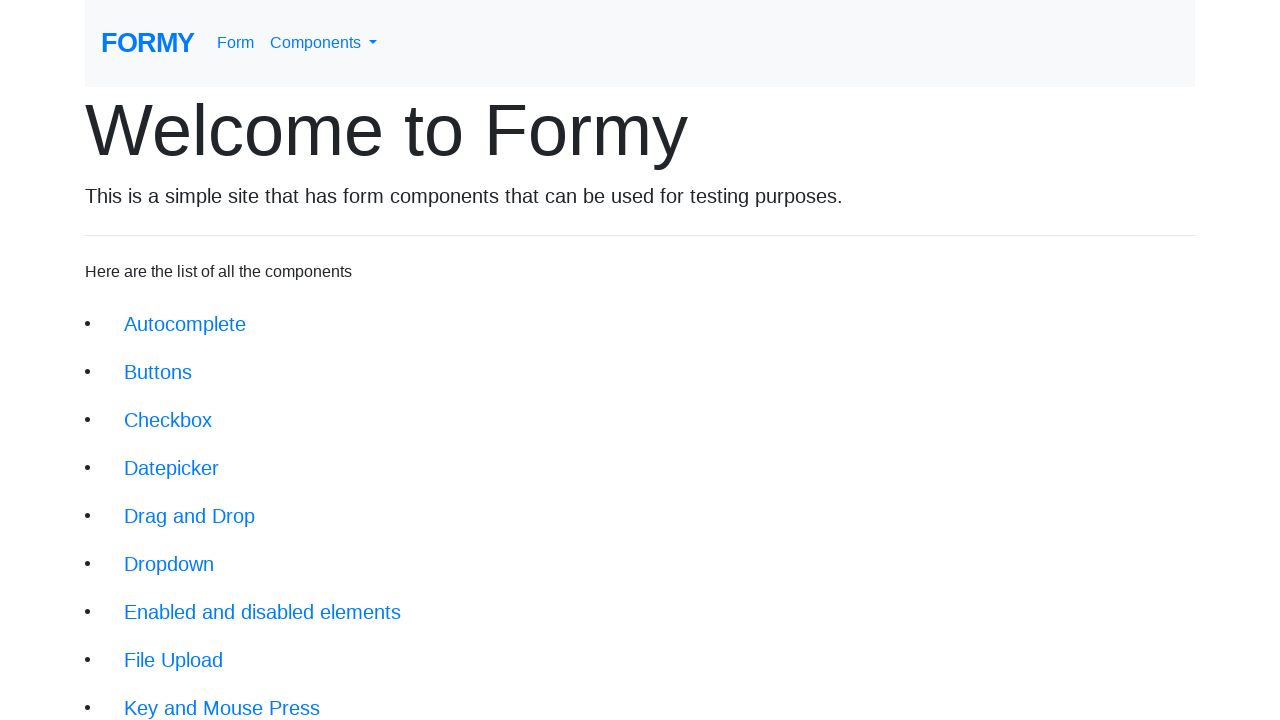

Clicked on Page Scroll link at (174, 552) on xpath=//a[text()='Page Scroll' and @class='btn btn-lg']
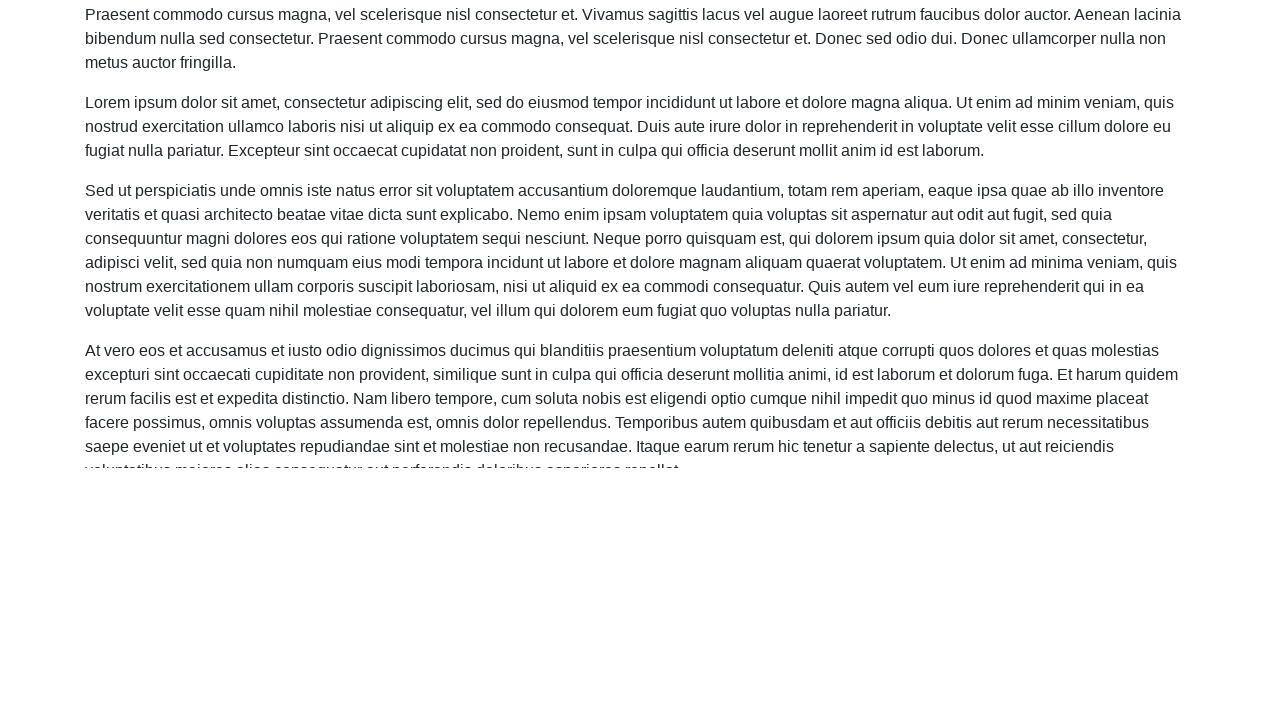

Scrolled down 1200 pixels to reveal form fields
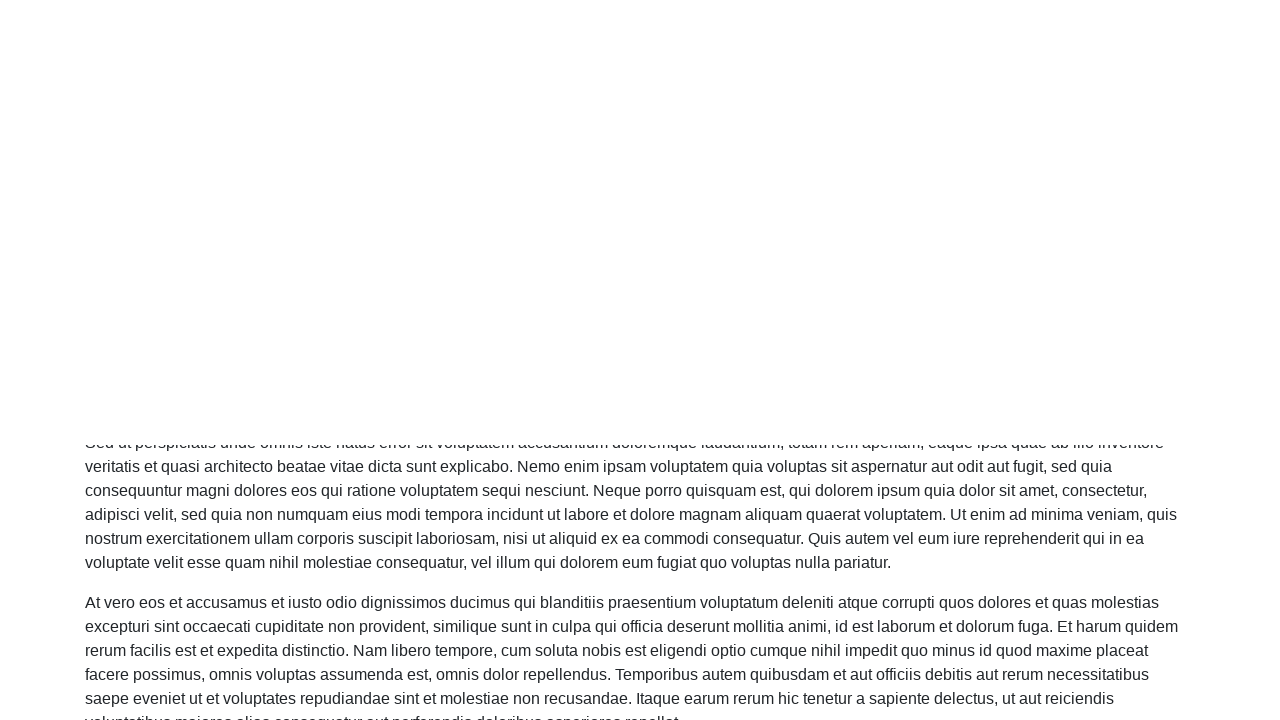

Filled name field with 'John Smith' on //input[@id='name']
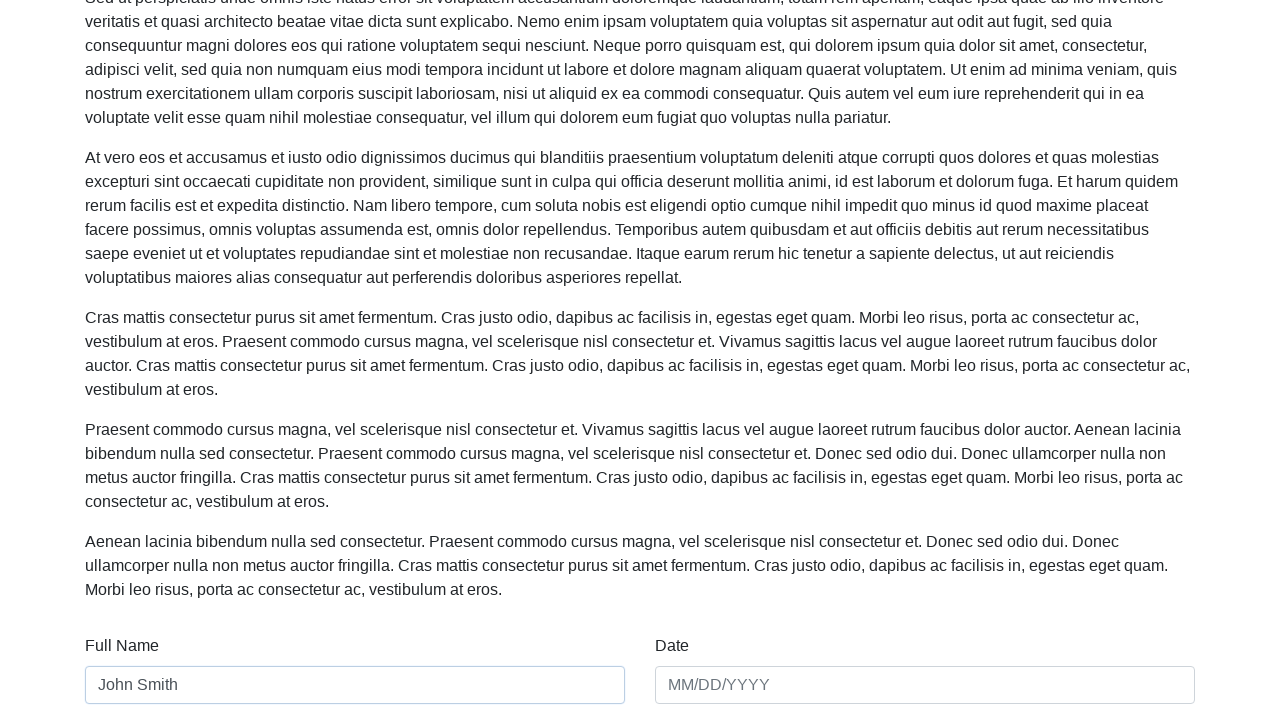

Filled date field with '15/03/2024' on //input[@id='date']
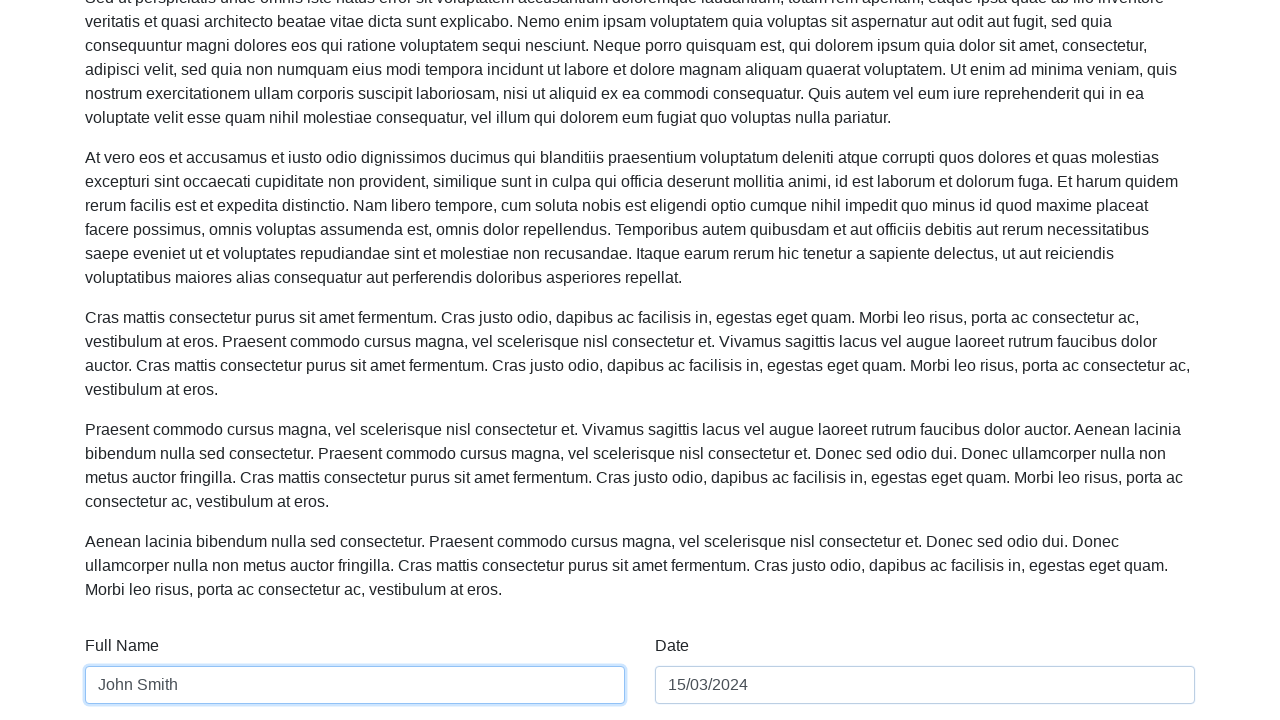

Scrolled back up 1000 pixels
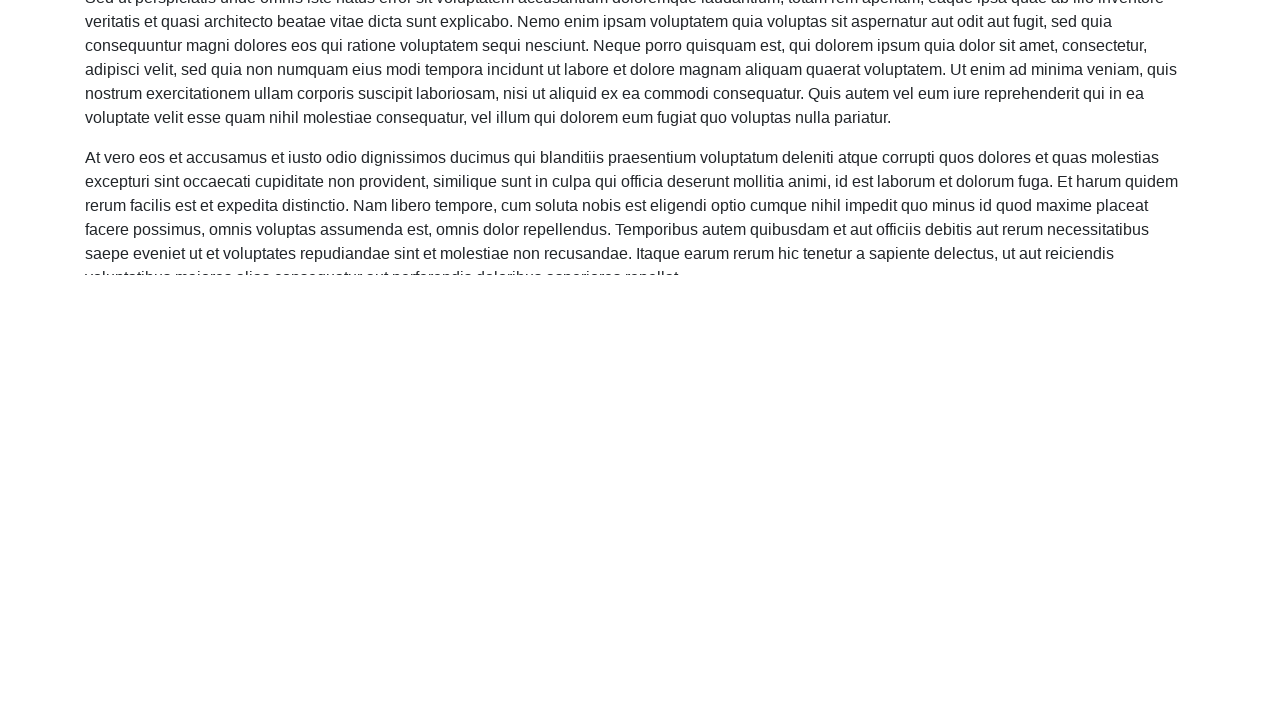

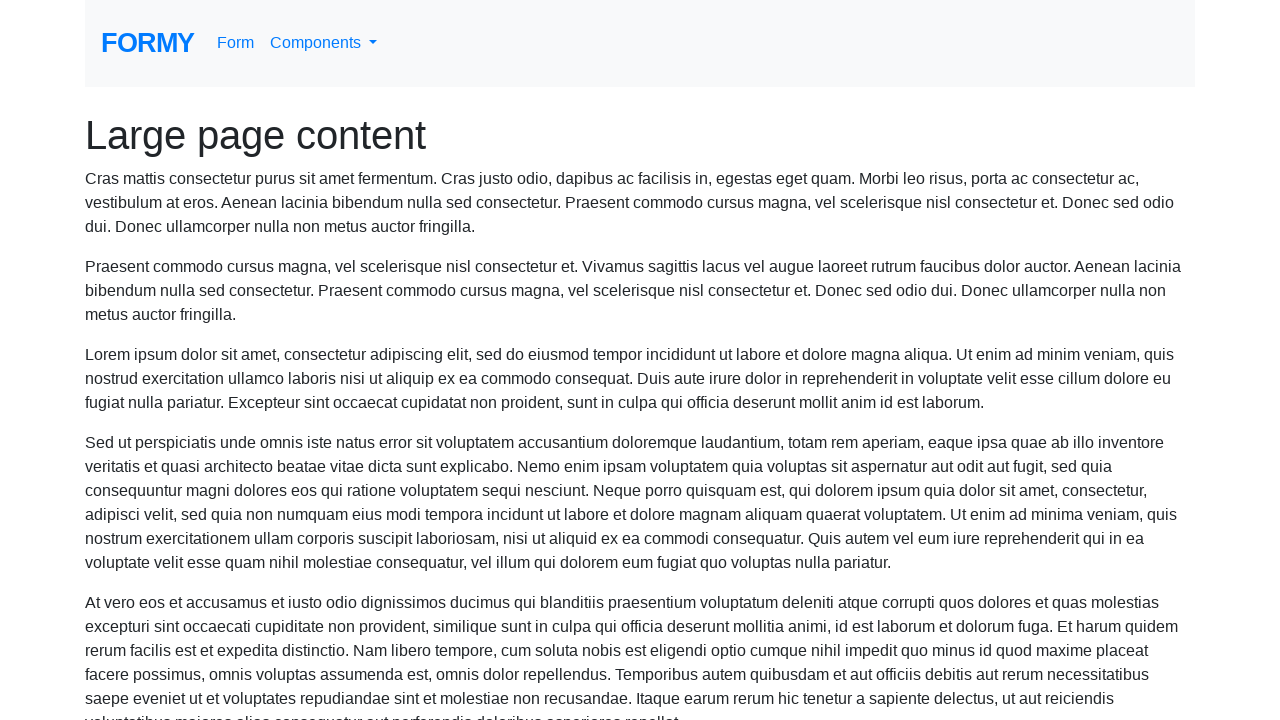